Tests a math exercise form by reading two numbers from the page, calculating their sum, selecting the result from a dropdown, and submitting the form.

Starting URL: http://suninjuly.github.io/selects2.html

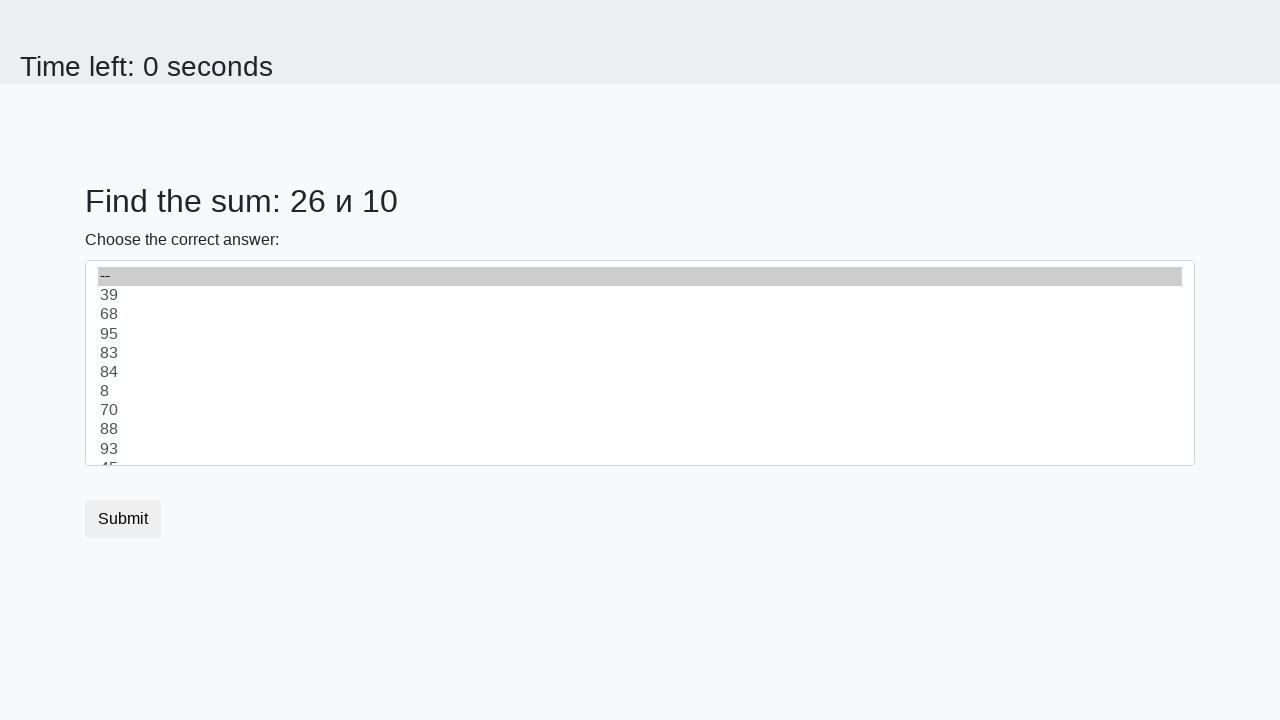

Retrieved first number from #num1 element
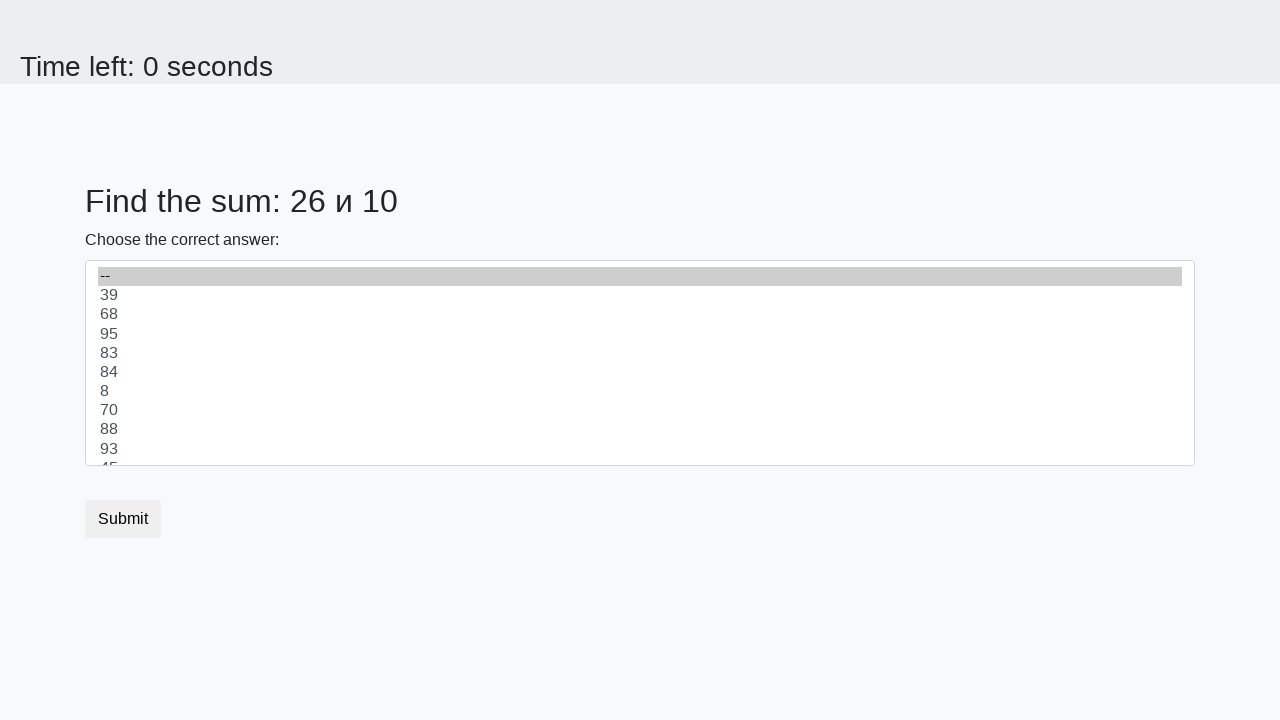

Retrieved second number from #num2 element
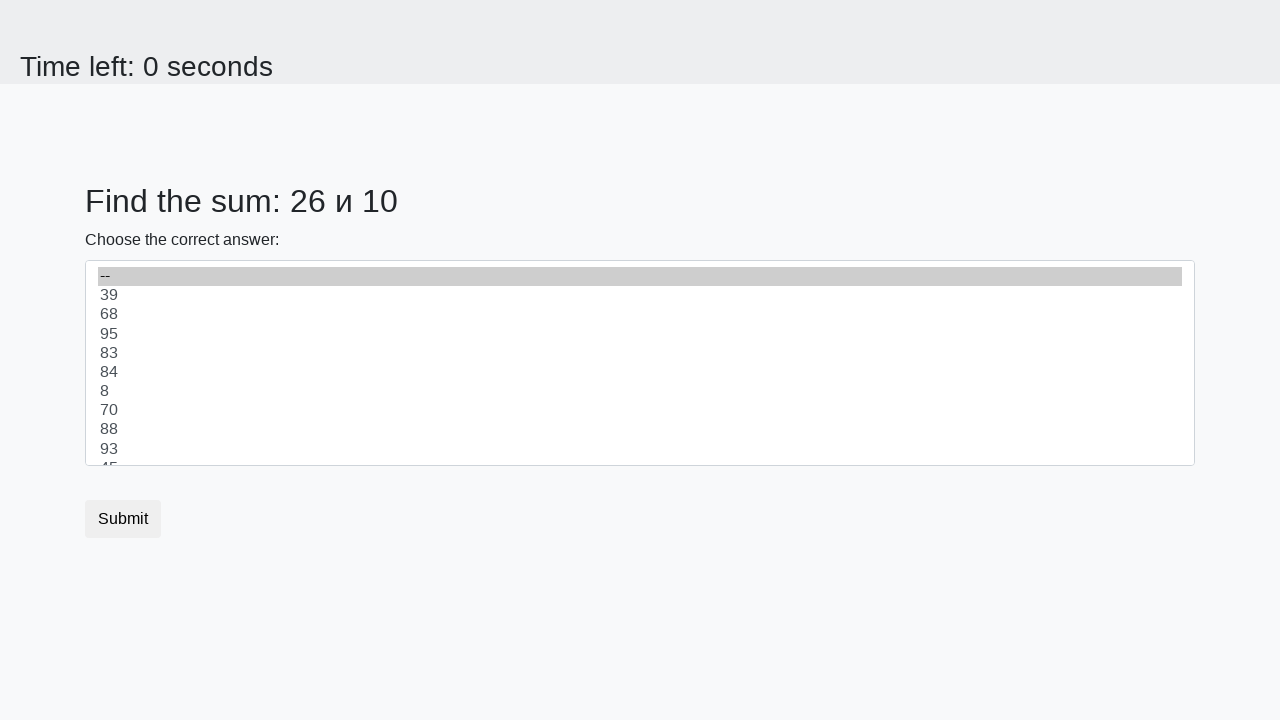

Calculated sum of 26 + 10 = 36
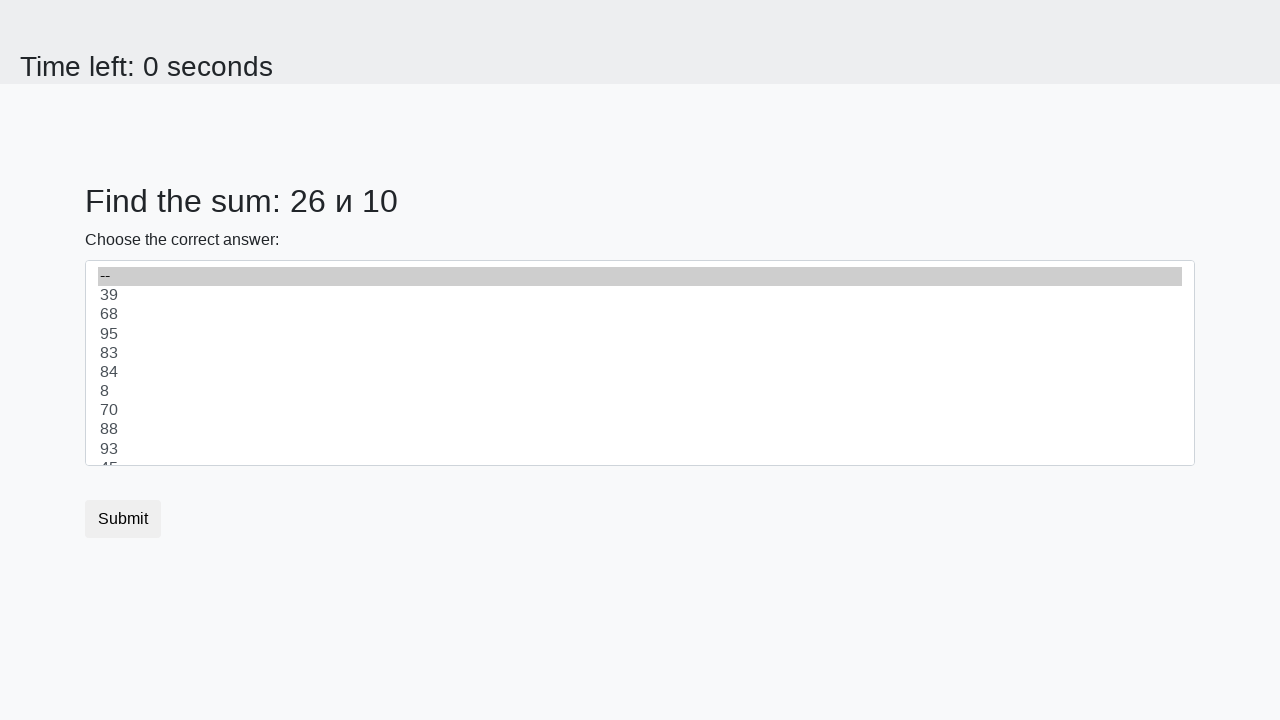

Selected calculated sum 36 from dropdown #dropdown on #dropdown
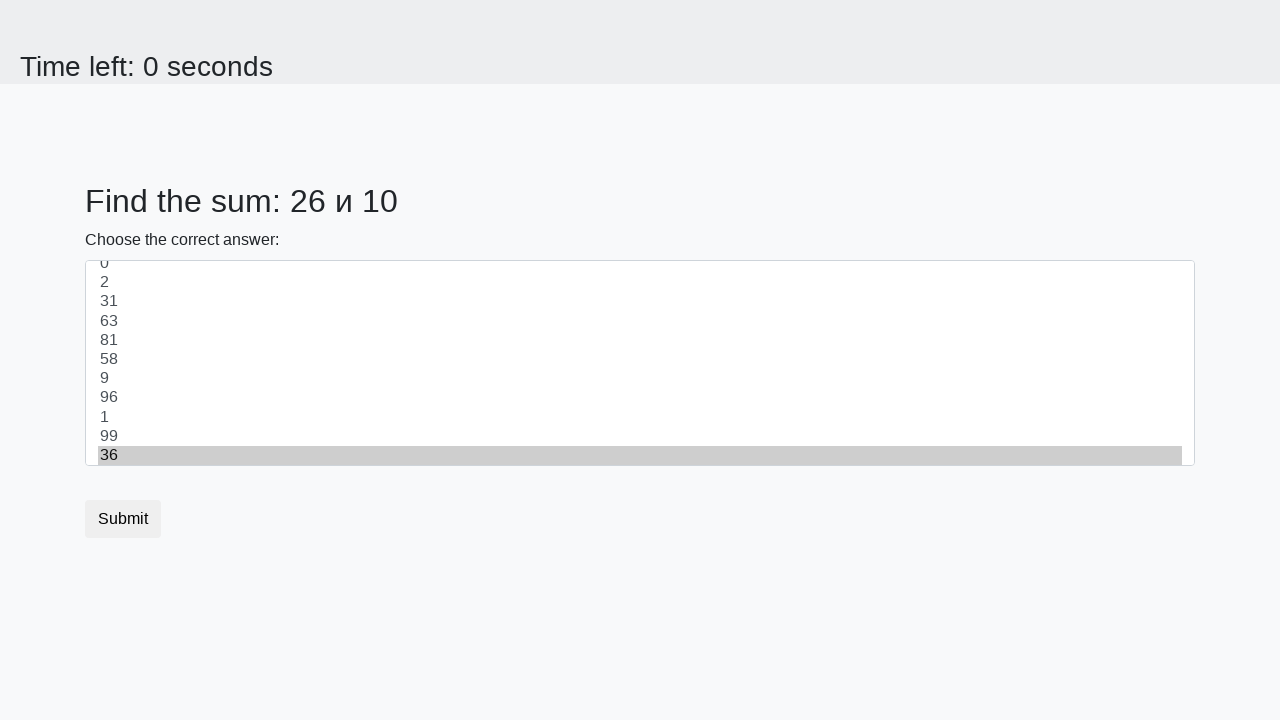

Clicked submit button to submit the form at (123, 519) on button[type='submit']
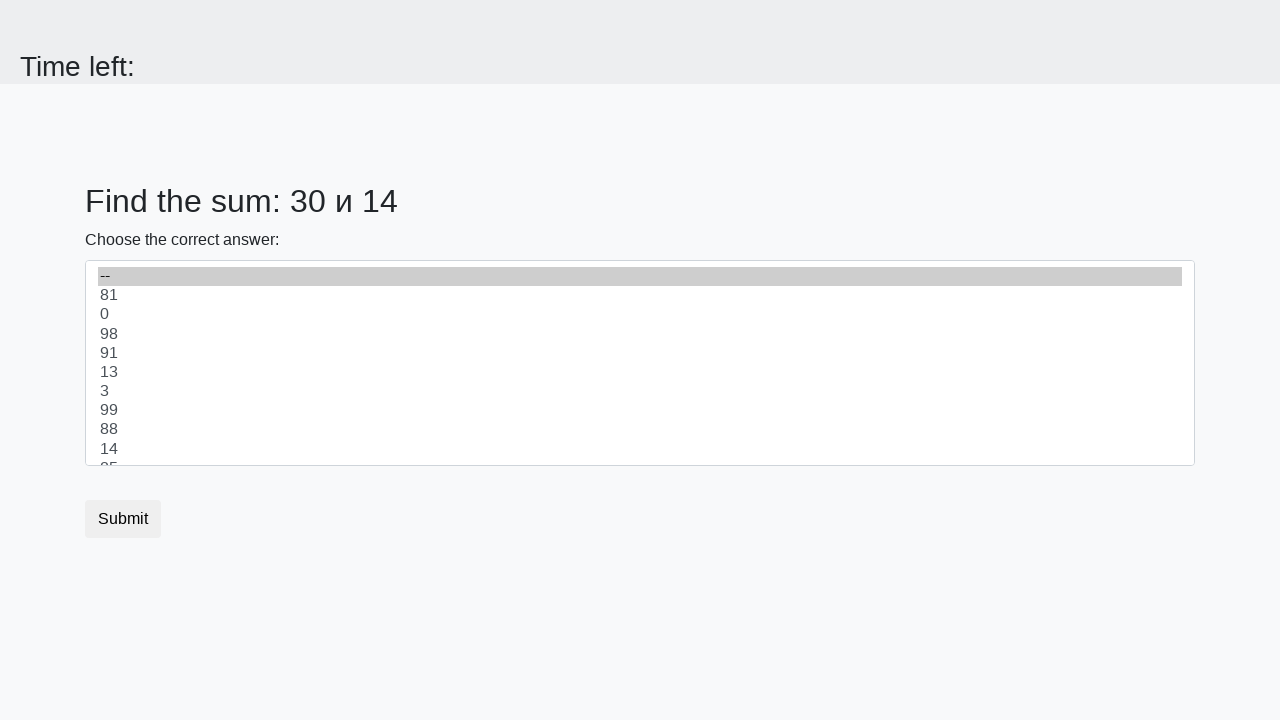

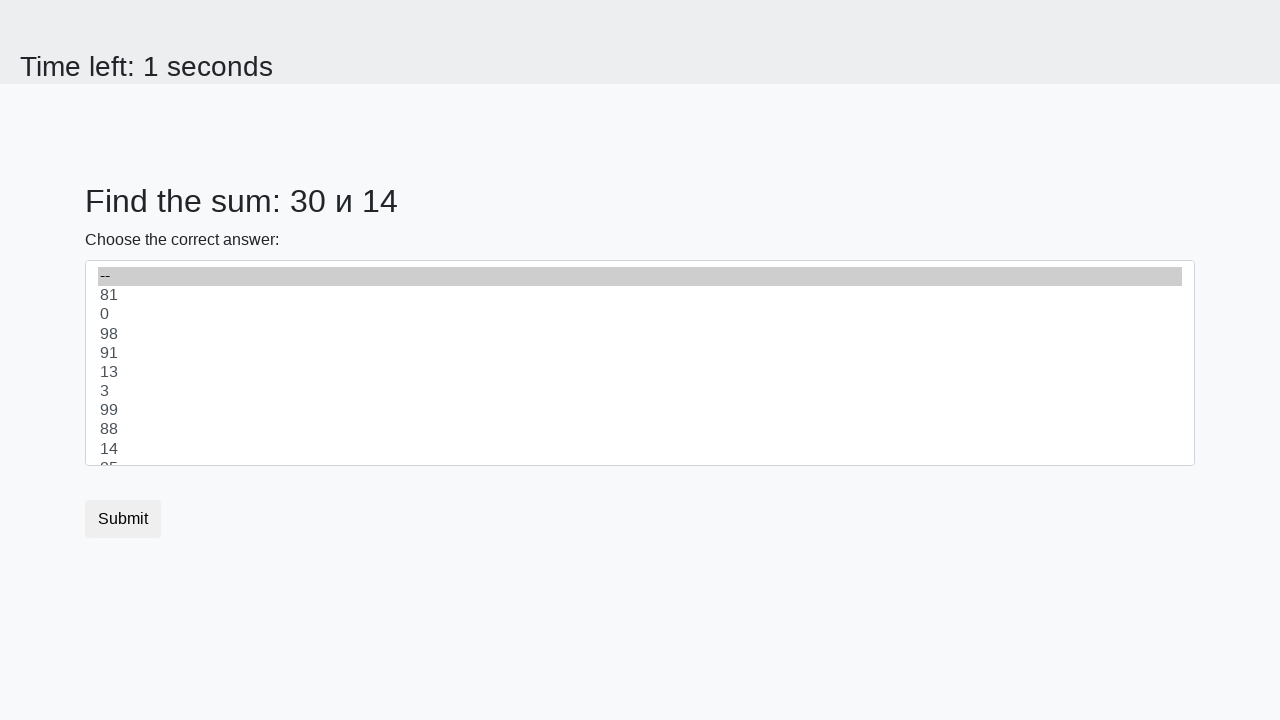